Tests the contact form functionality by navigating to the contact page, filling in name, email, and enquiry fields, and submitting the form to verify successful submission.

Starting URL: https://naveenautomationlabs.com/opencart/index.php?route=common/home

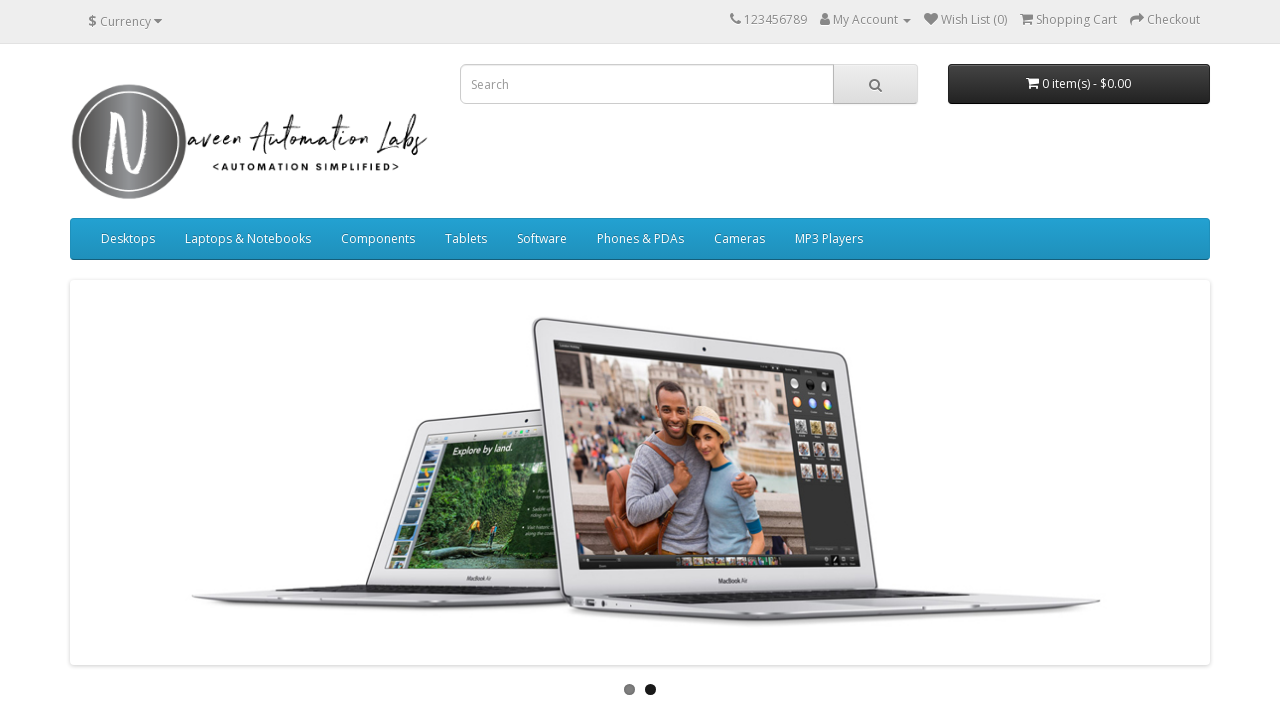

Clicked on the contact link in the navigation menu at (394, 549) on div:nth-child(2) > ul.list-unstyled> li:nth-child(1) > a
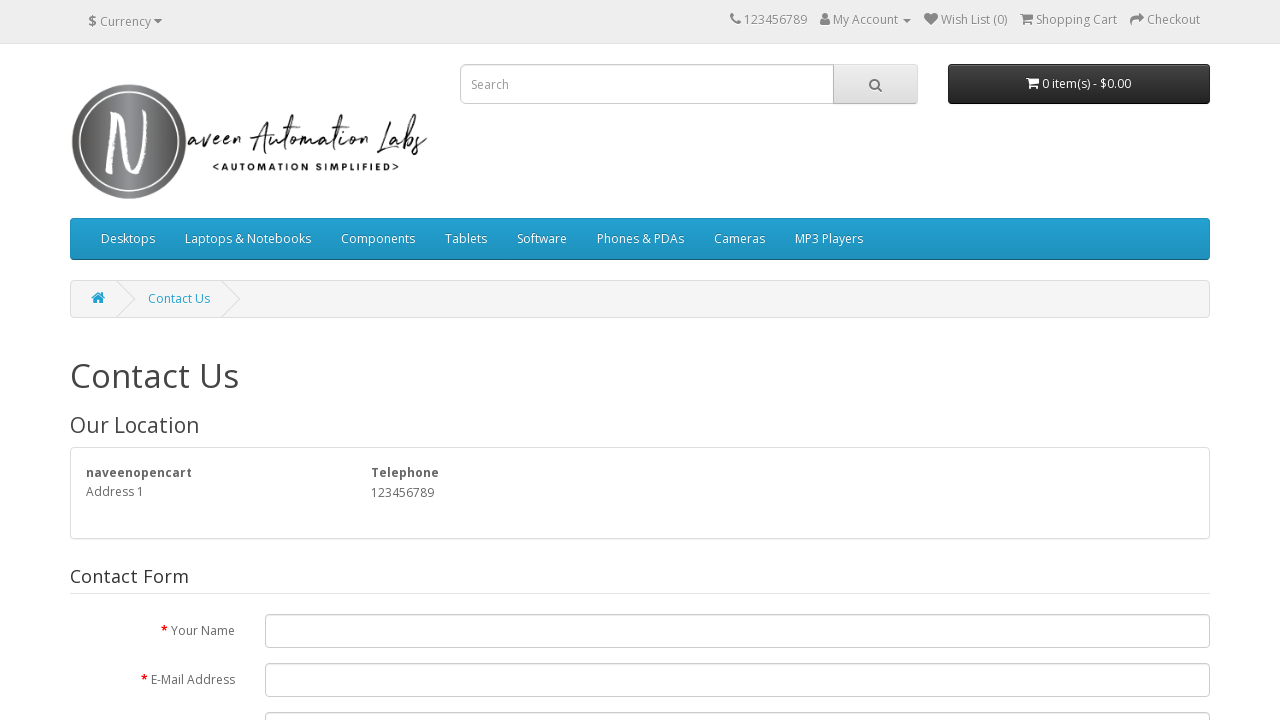

Name input field became visible
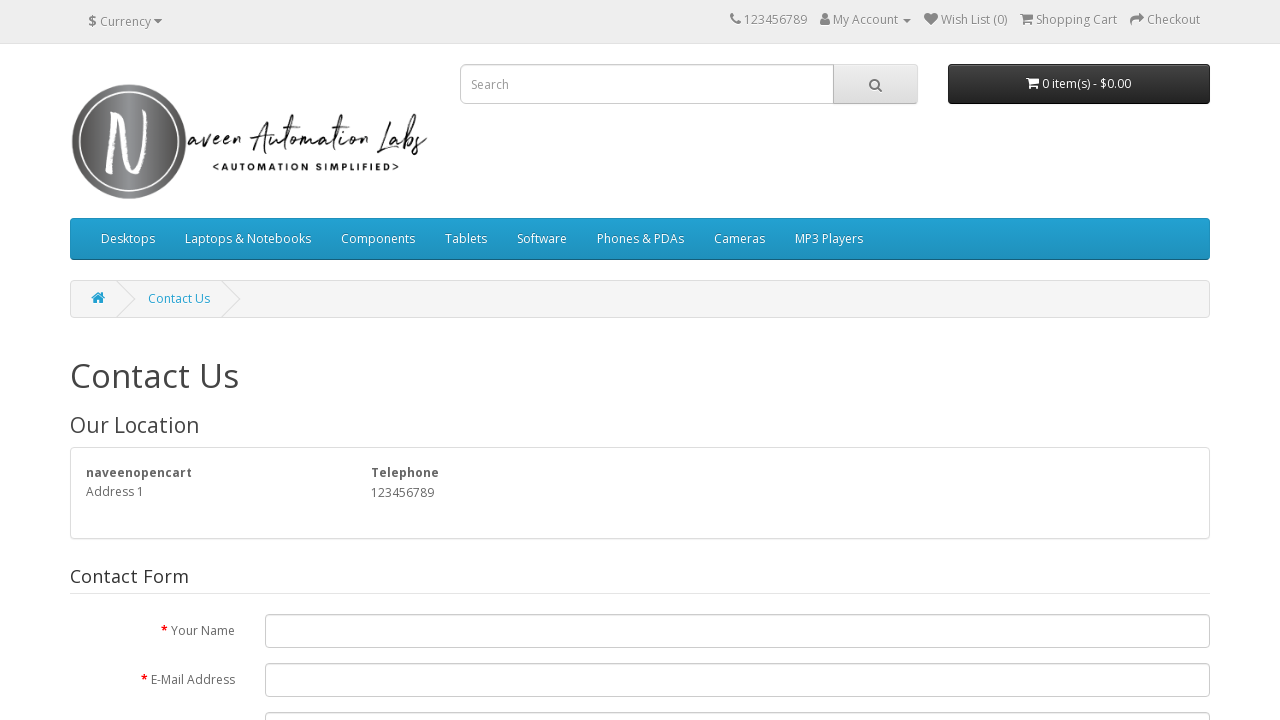

Filled name field with 'sojan' on #input-name
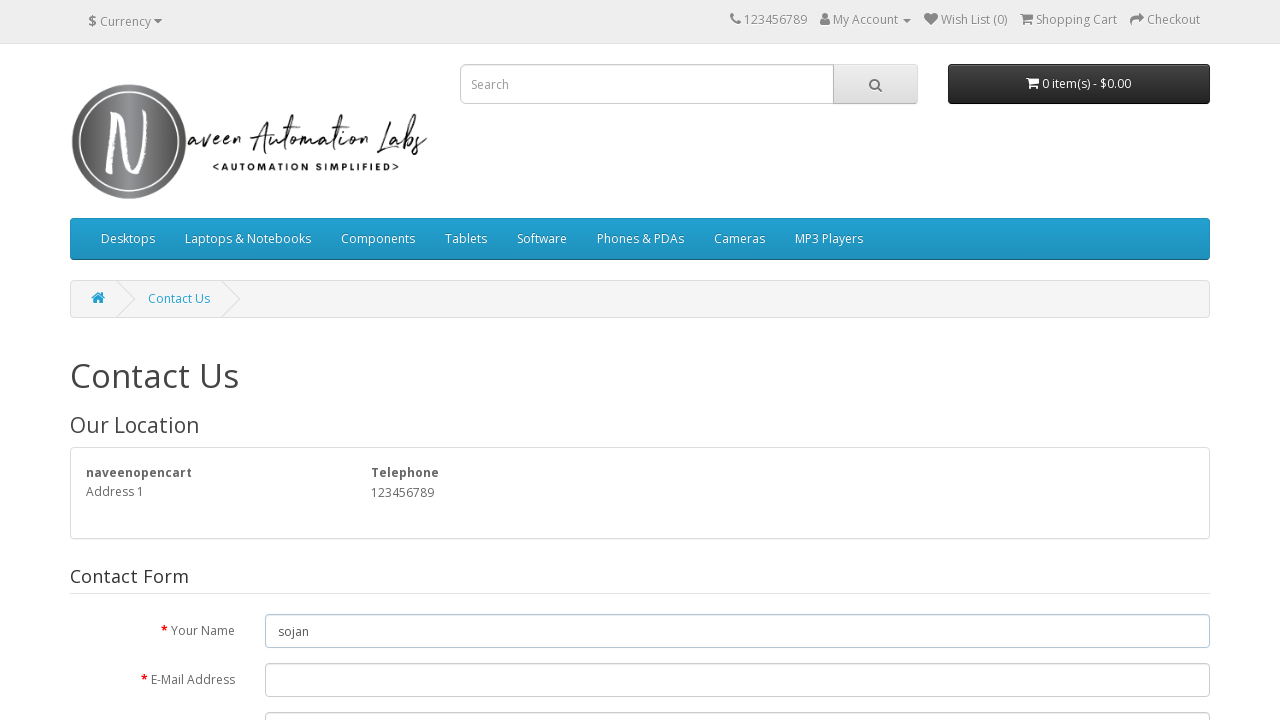

Filled email field with 'sojan@jose.com' on #input-email
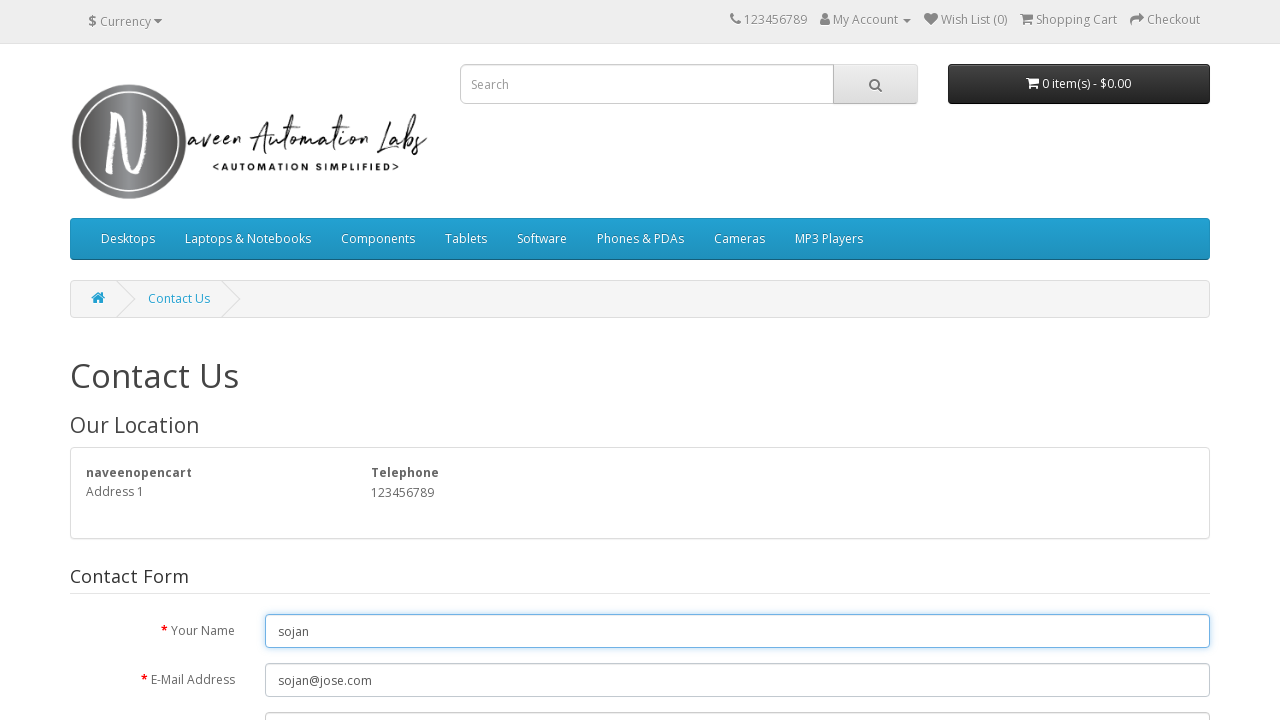

Filled enquiry field with course inquiry message on #input-enquiry
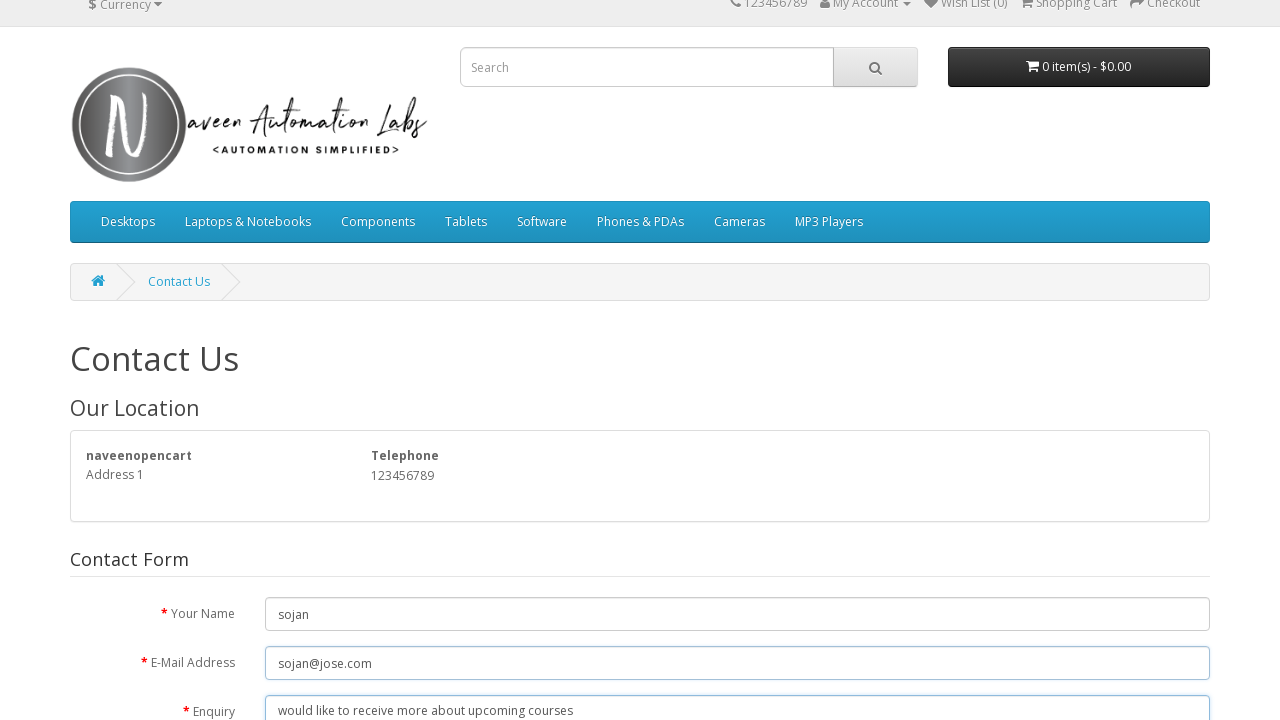

Clicked the Submit button to submit the contact form at (1178, 427) on xpath=//input[@value='Submit']
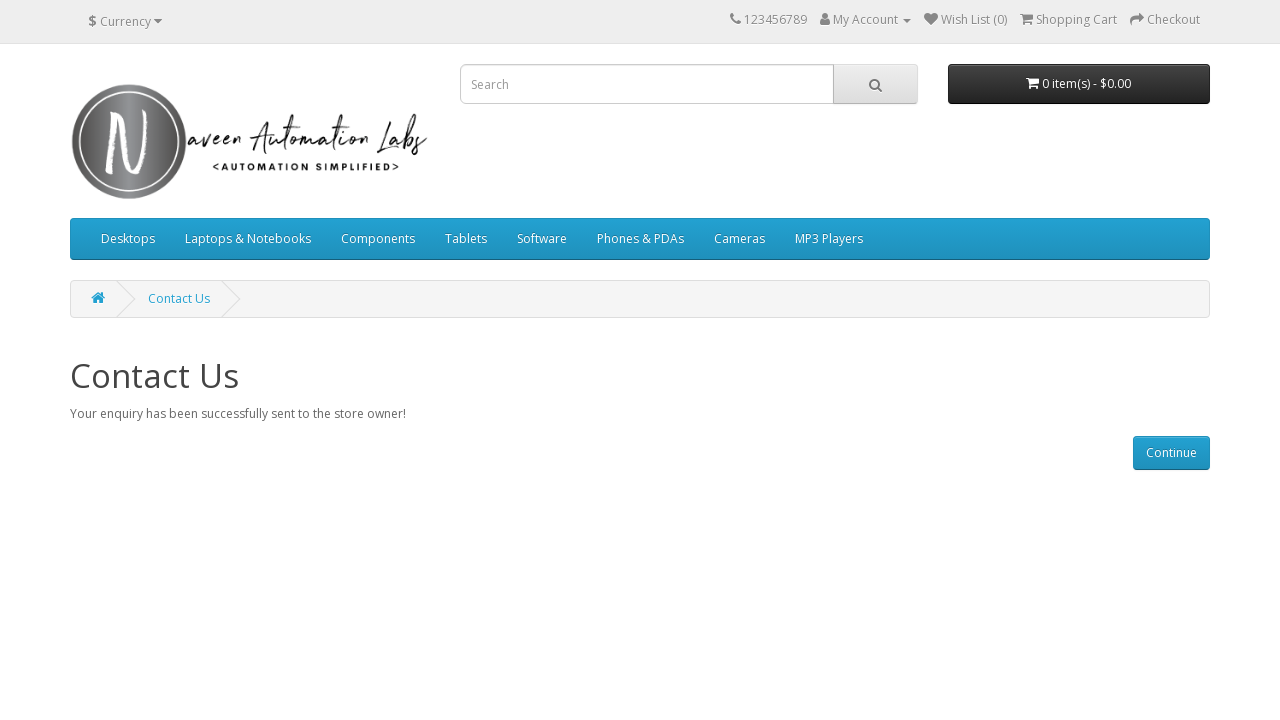

Success message 'Your enquiry has been successfully sent to the store owner!' appeared
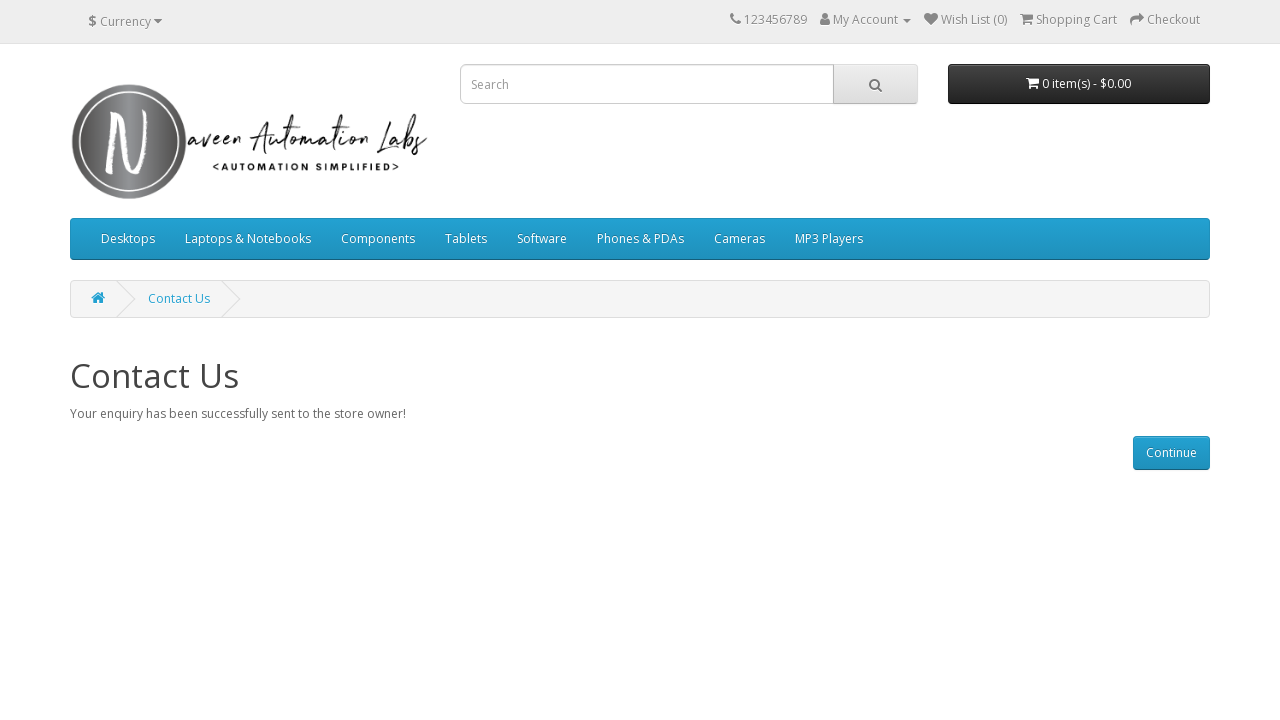

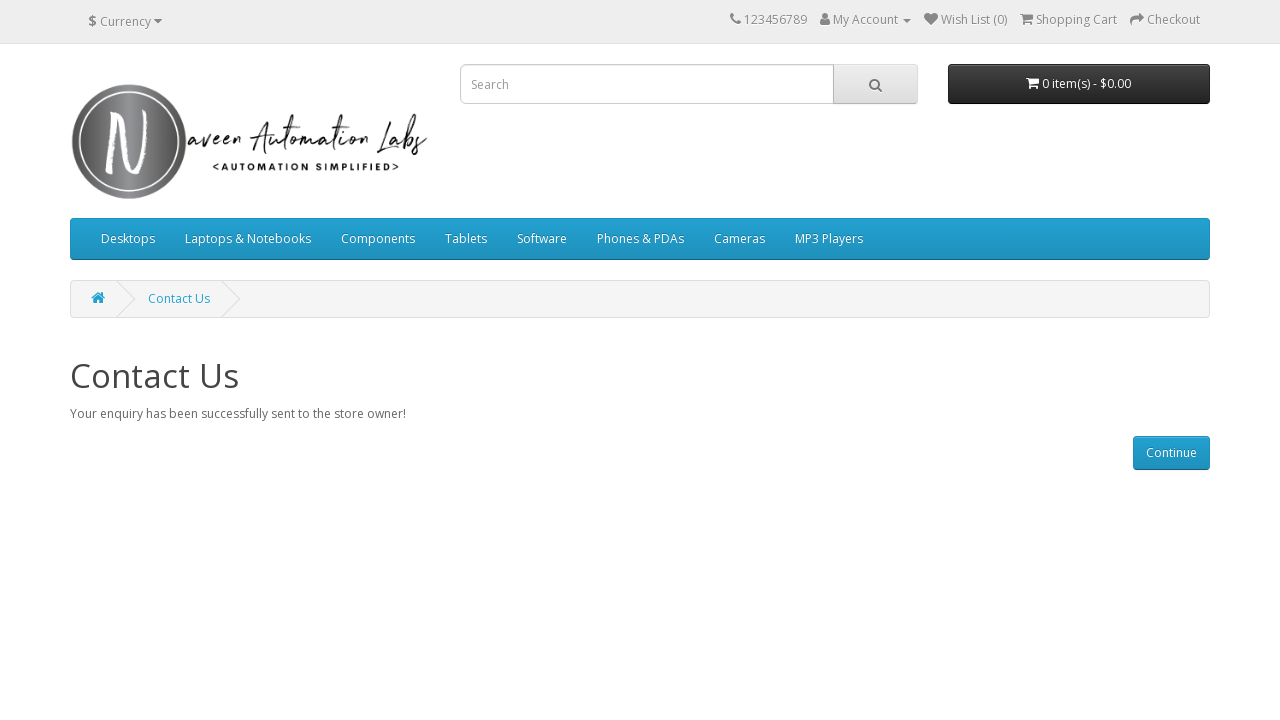